Tests editing a record in a web table by clicking the edit button for the first record, modifying the first name field, and submitting the changes.

Starting URL: https://demoqa.com/webtables

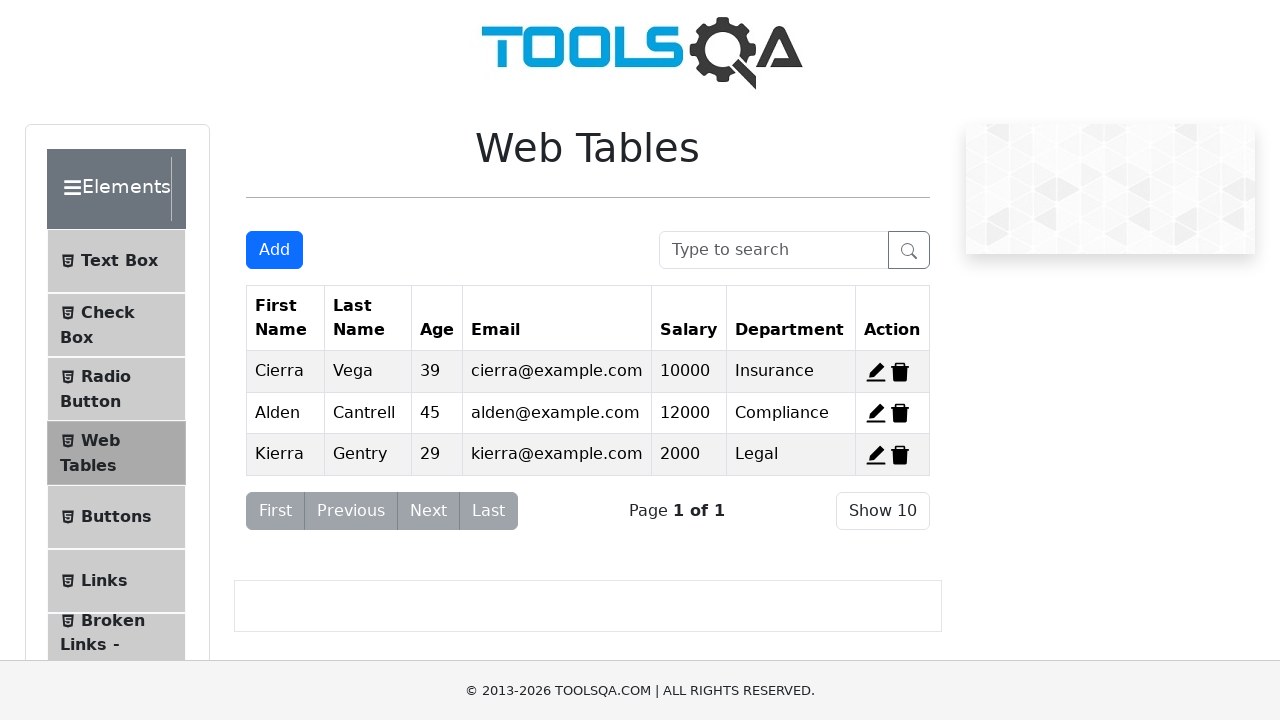

Clicked edit button for the first record at (876, 372) on span#edit-record-1
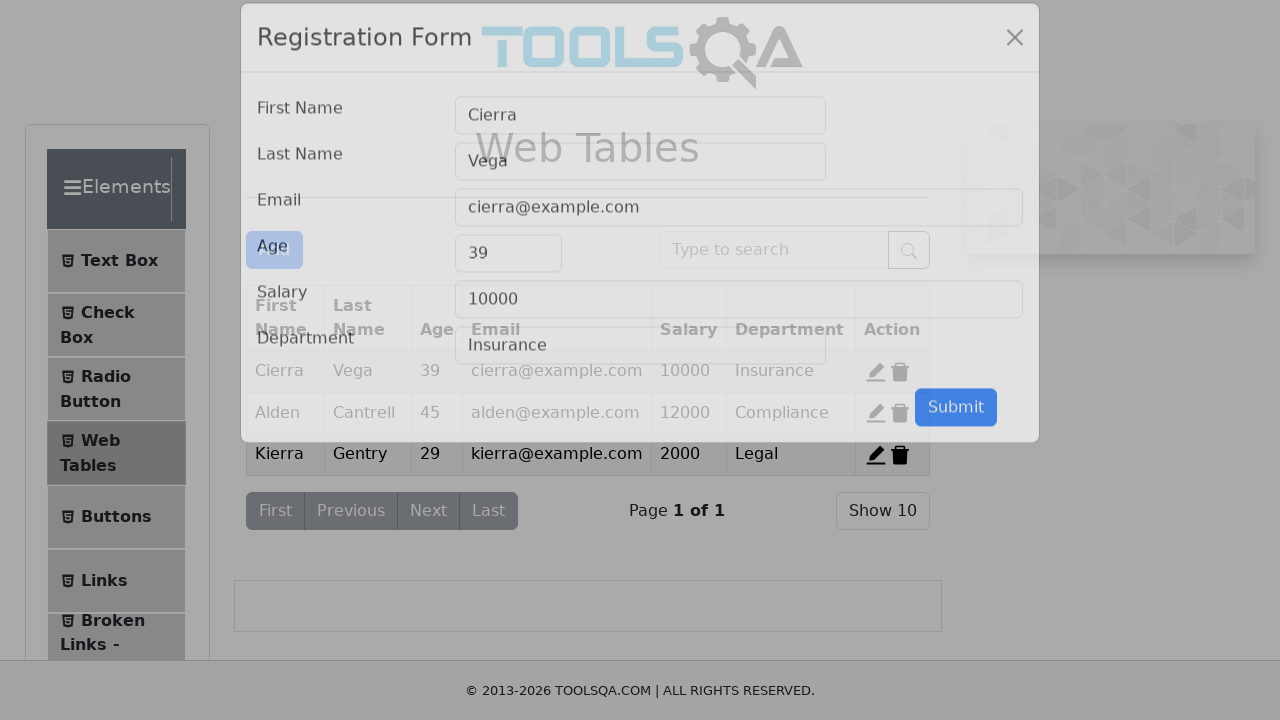

Modified first name field to 'Cierra Vega' on input#firstName
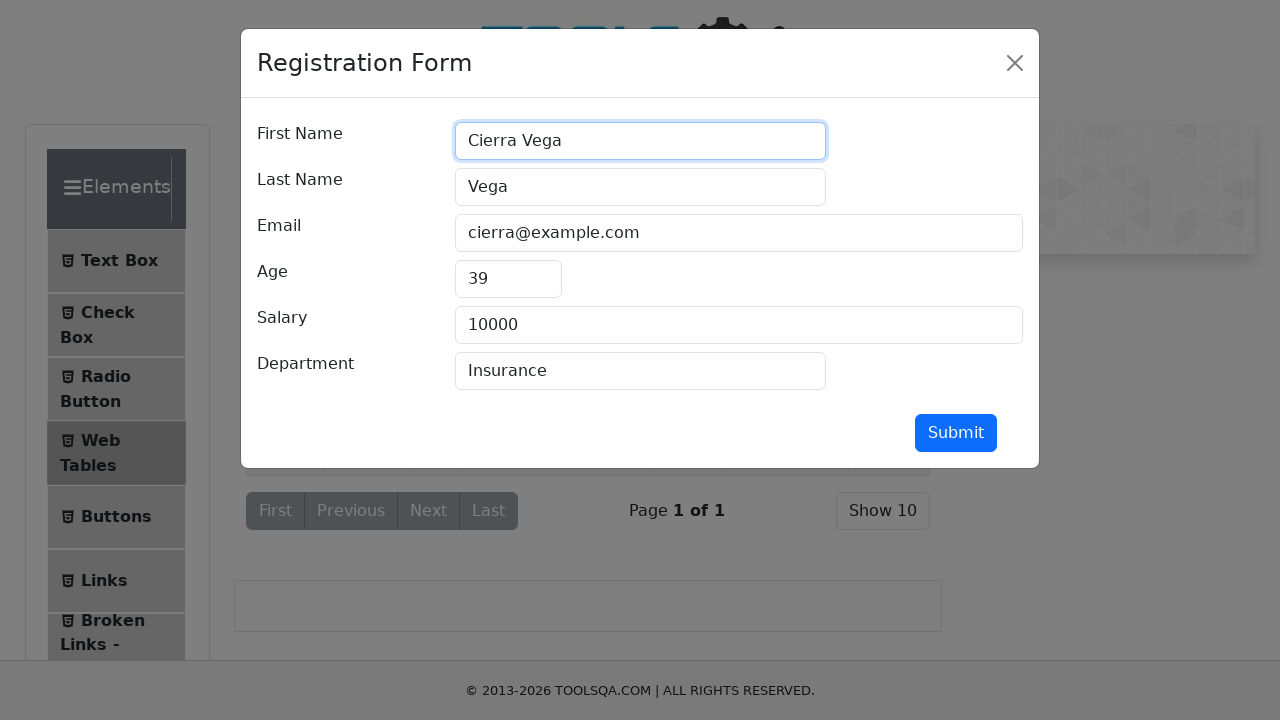

Clicked submit button to save changes at (956, 433) on button#submit
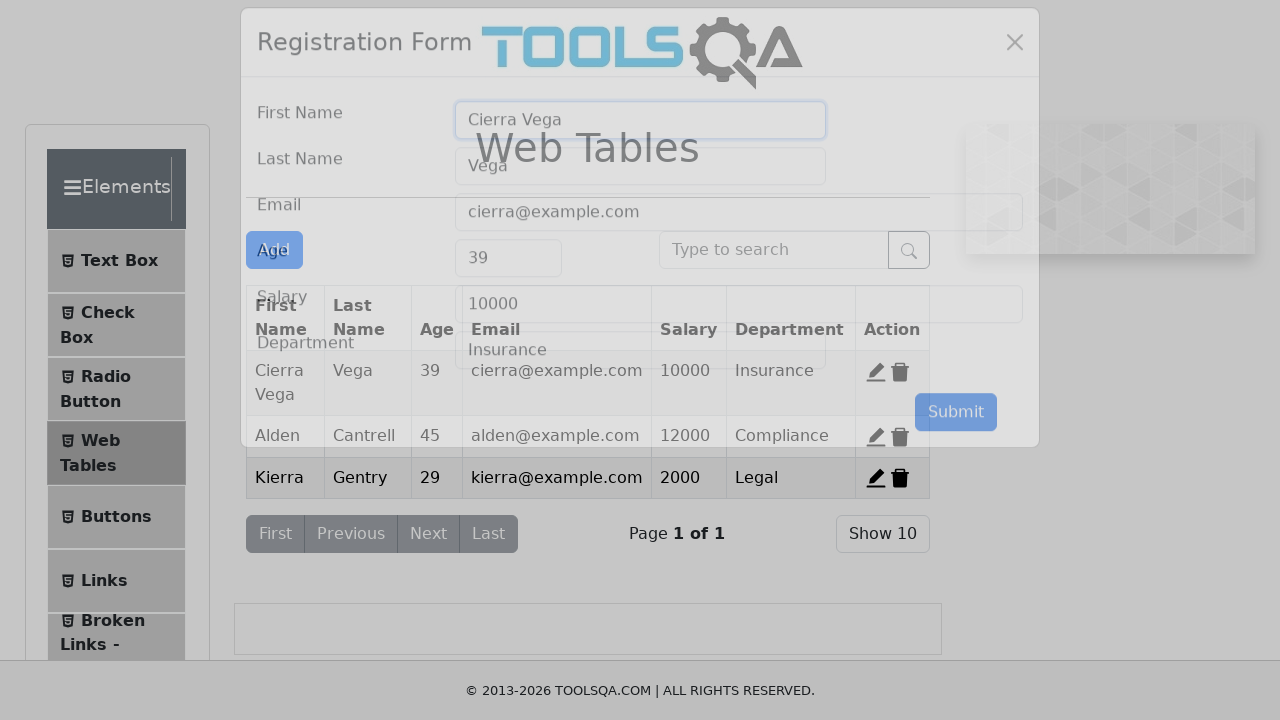

Form closed and web table updated with new record
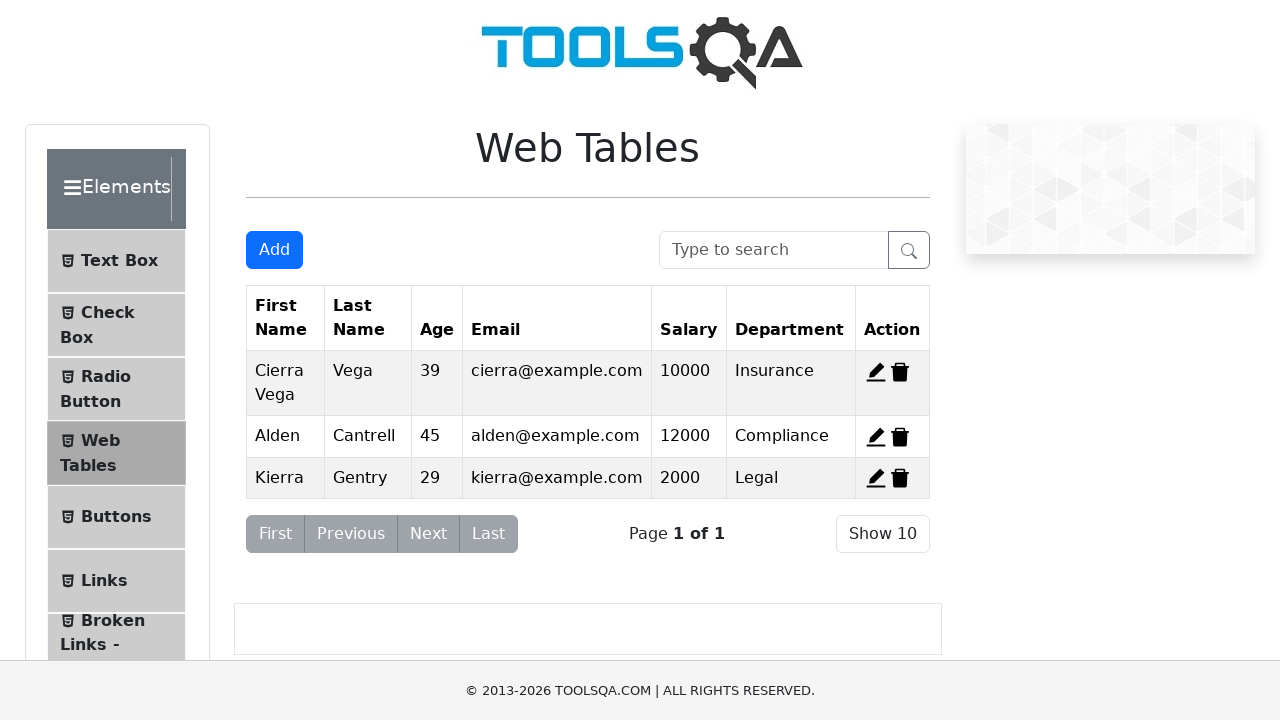

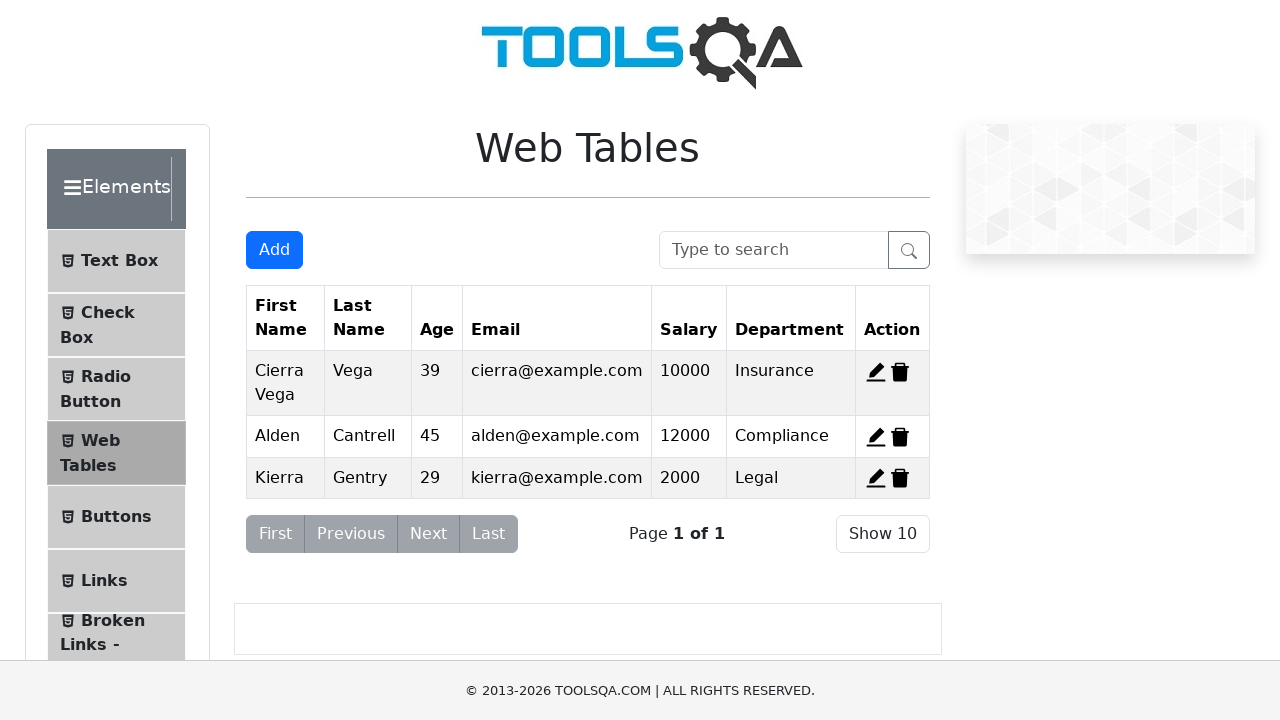